Tests horizontal scrolling functionality on a dashboard by scrolling right and then left

Starting URL: https://dashboards.handmadeinteractive.com/jasonlove/

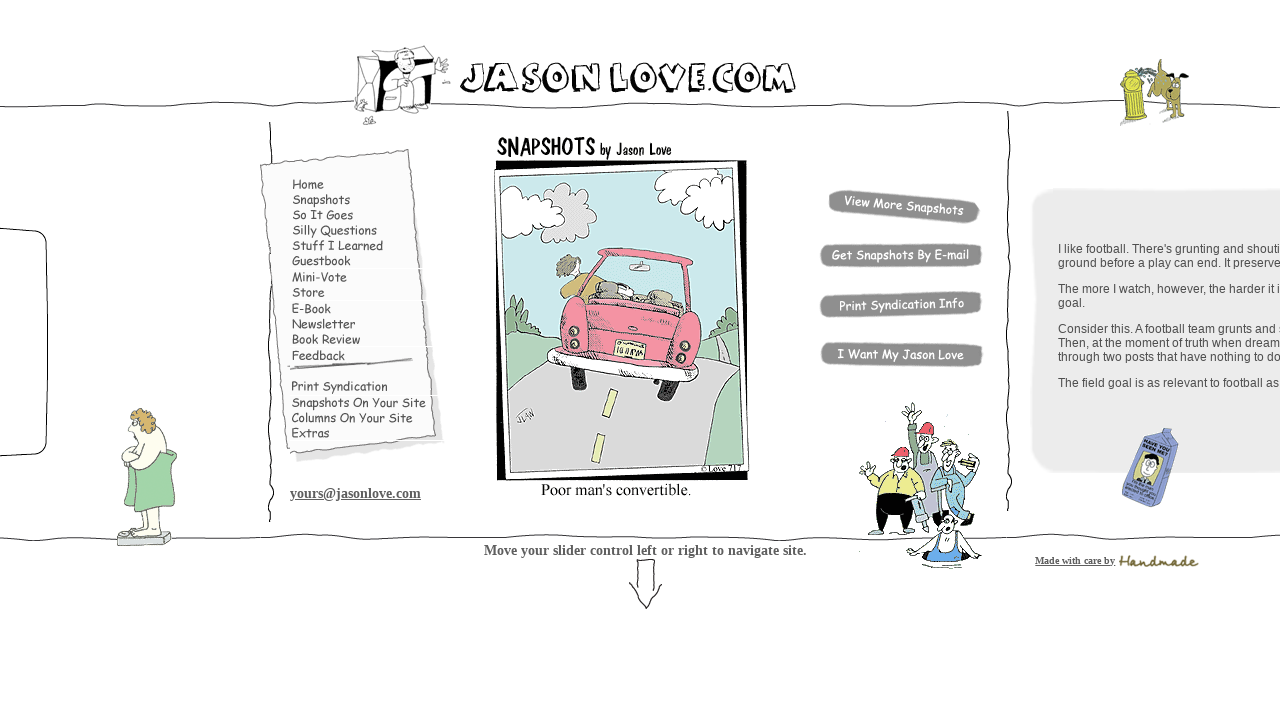

Scrolled dashboard horizontally to the right by 20000 pixels
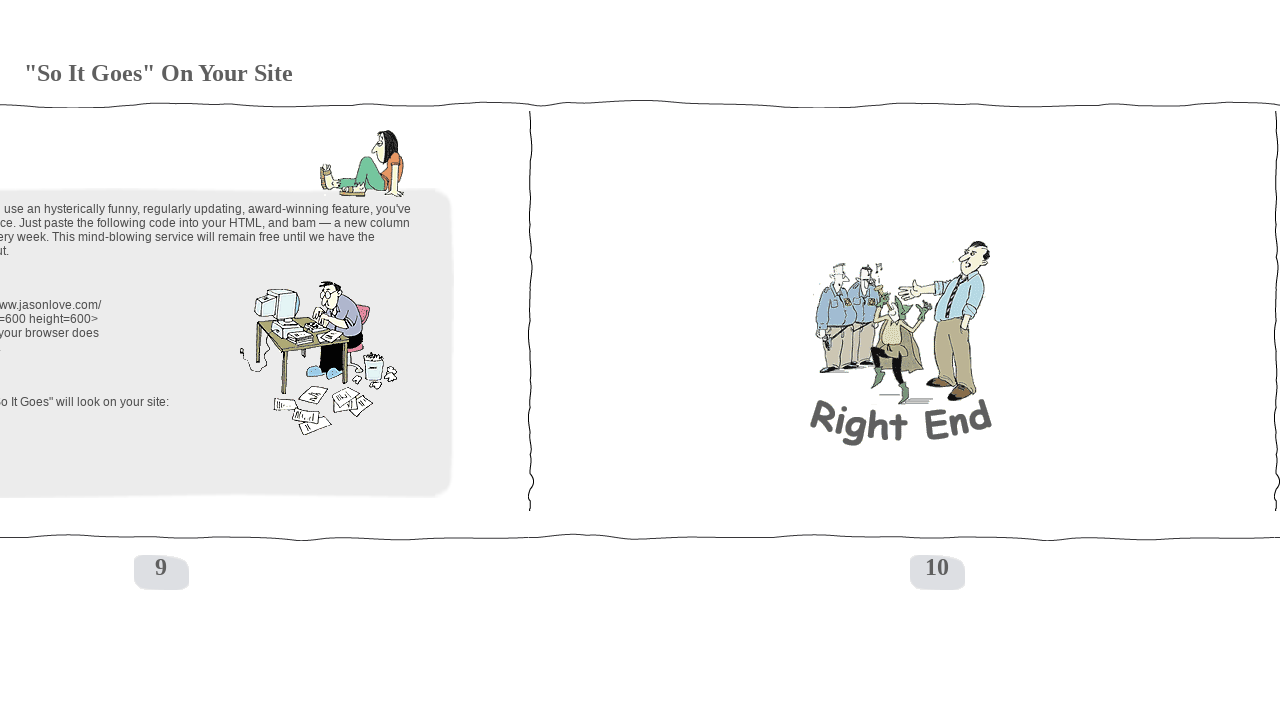

Waited 4 seconds for scroll animation to complete
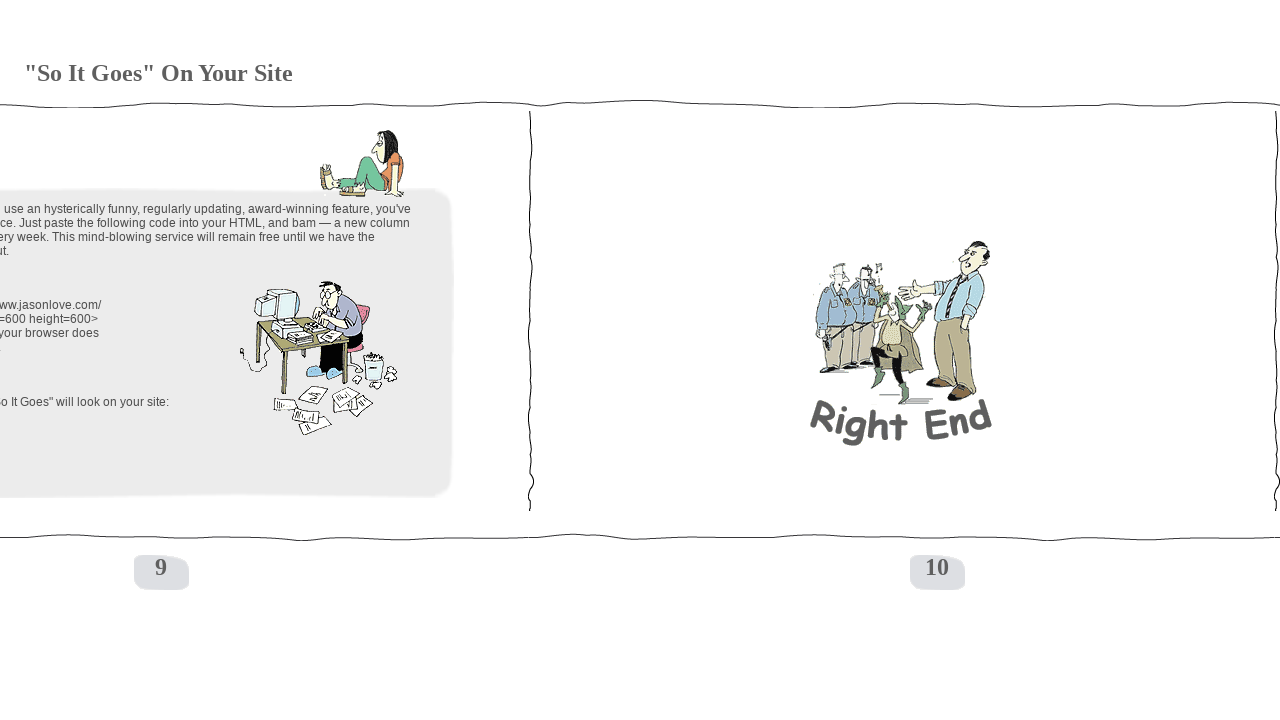

Scrolled dashboard horizontally back to the left by 35000 pixels
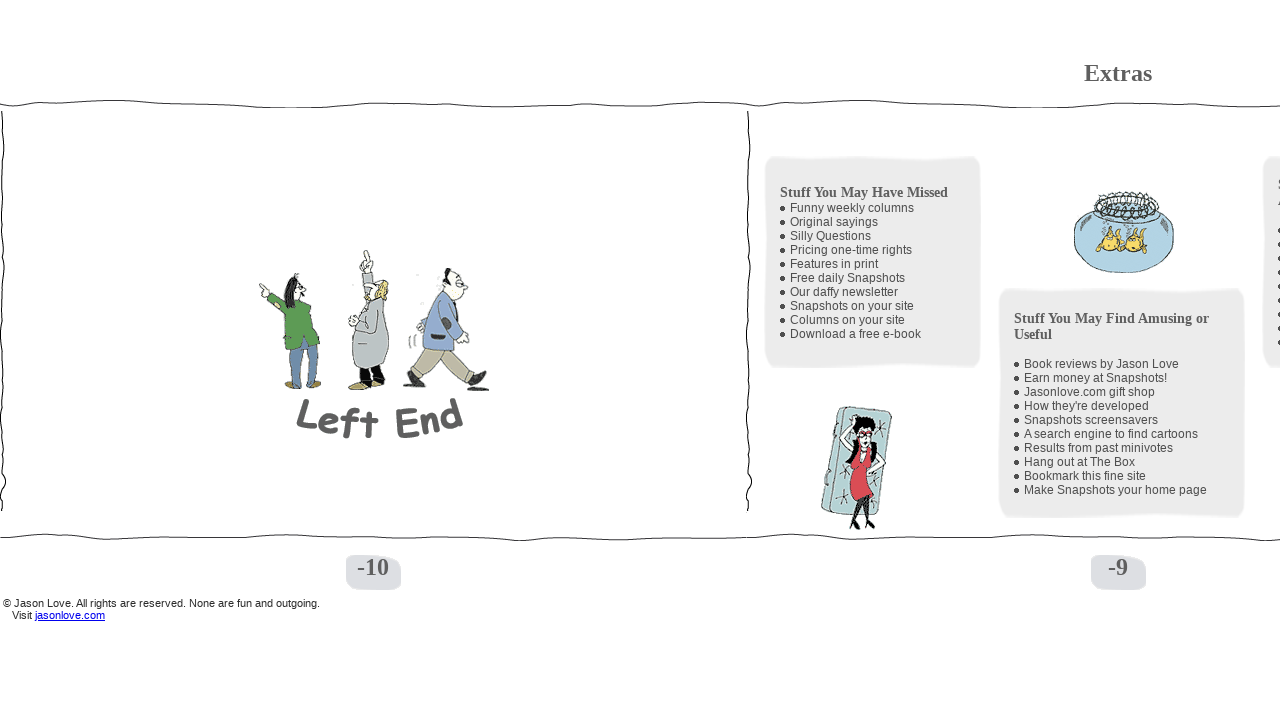

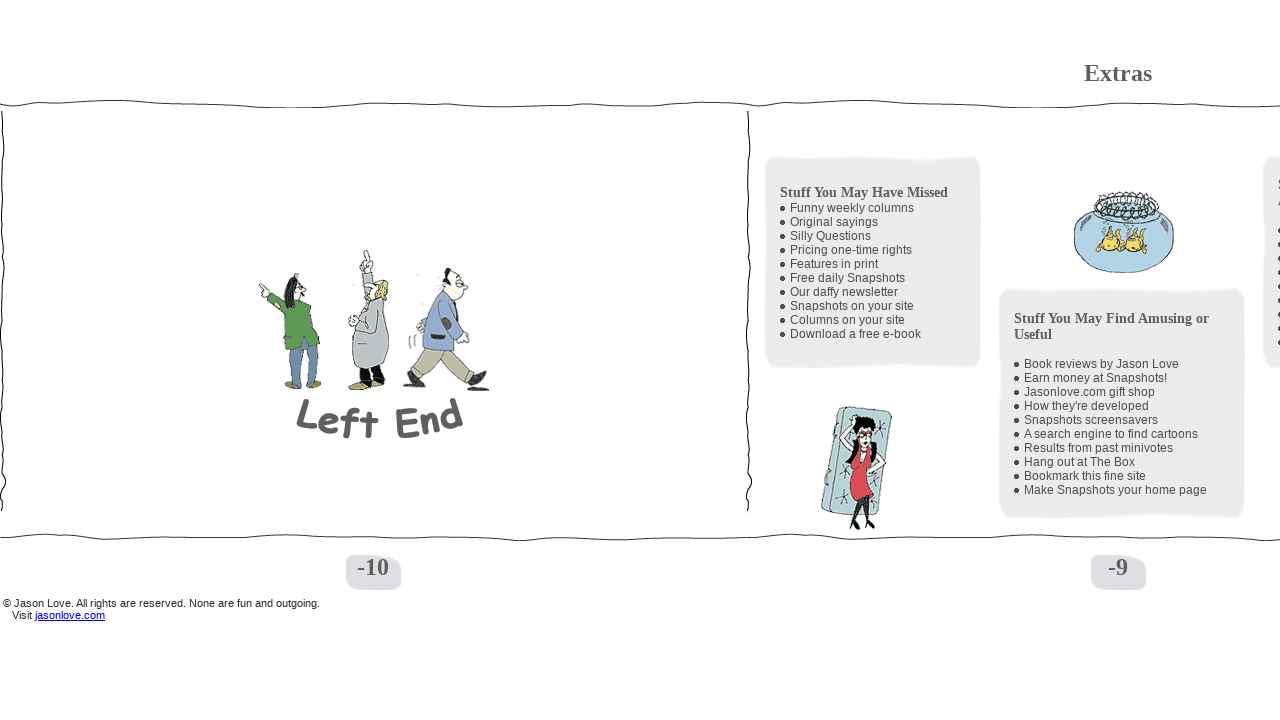